Navigates to Python.org homepage and verifies that event information elements are present on the page

Starting URL: https://www.python.org/

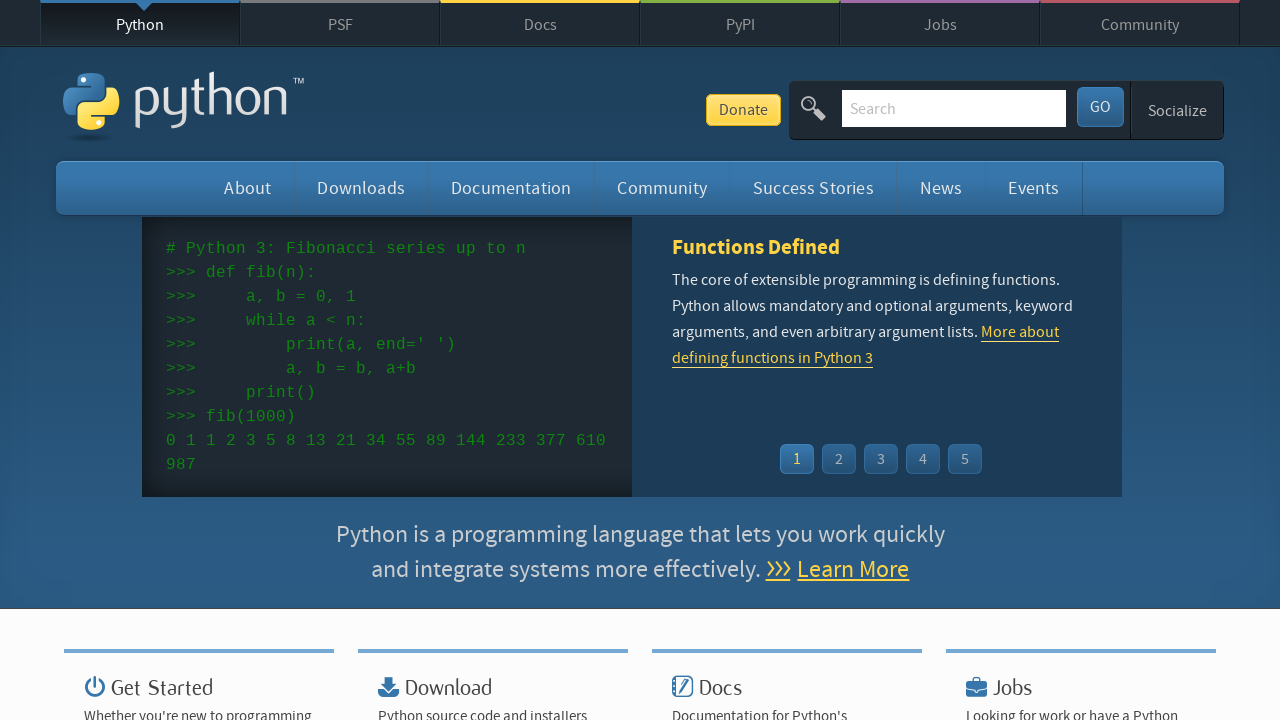

Navigated to Python.org homepage
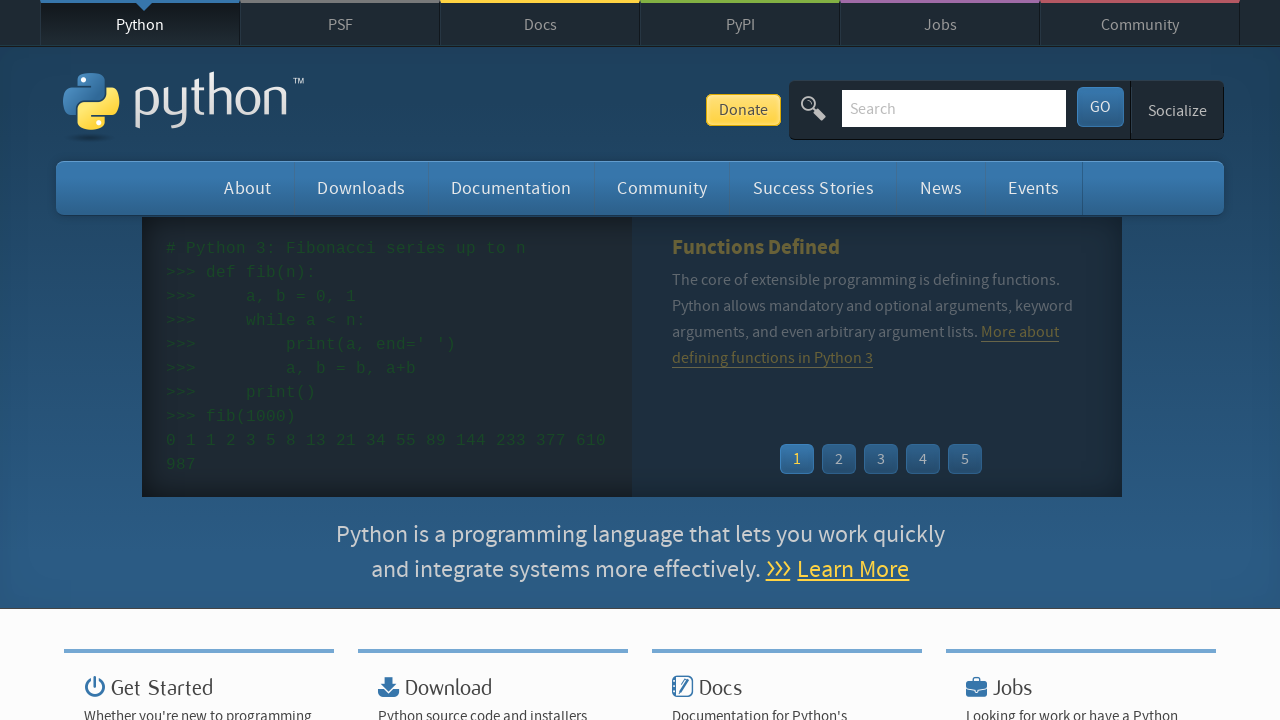

Event widget loaded on the page
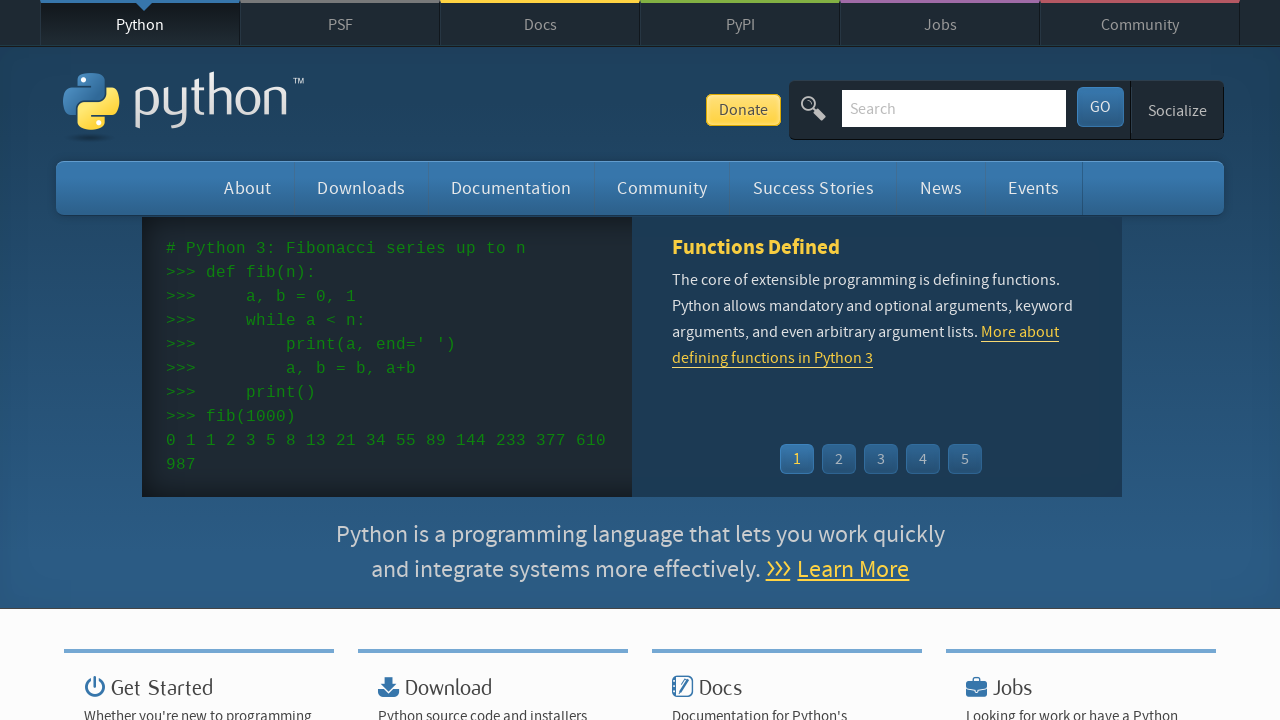

Event links are present in the event widget
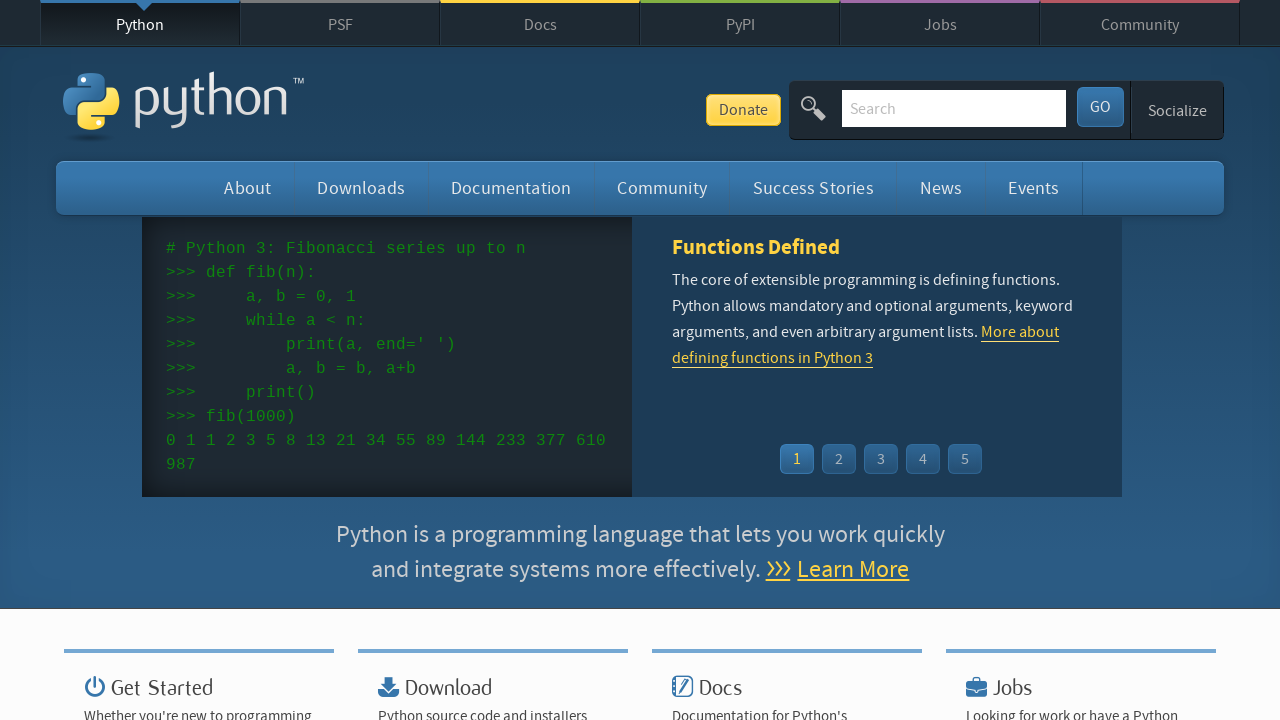

Event times are present in the event widget
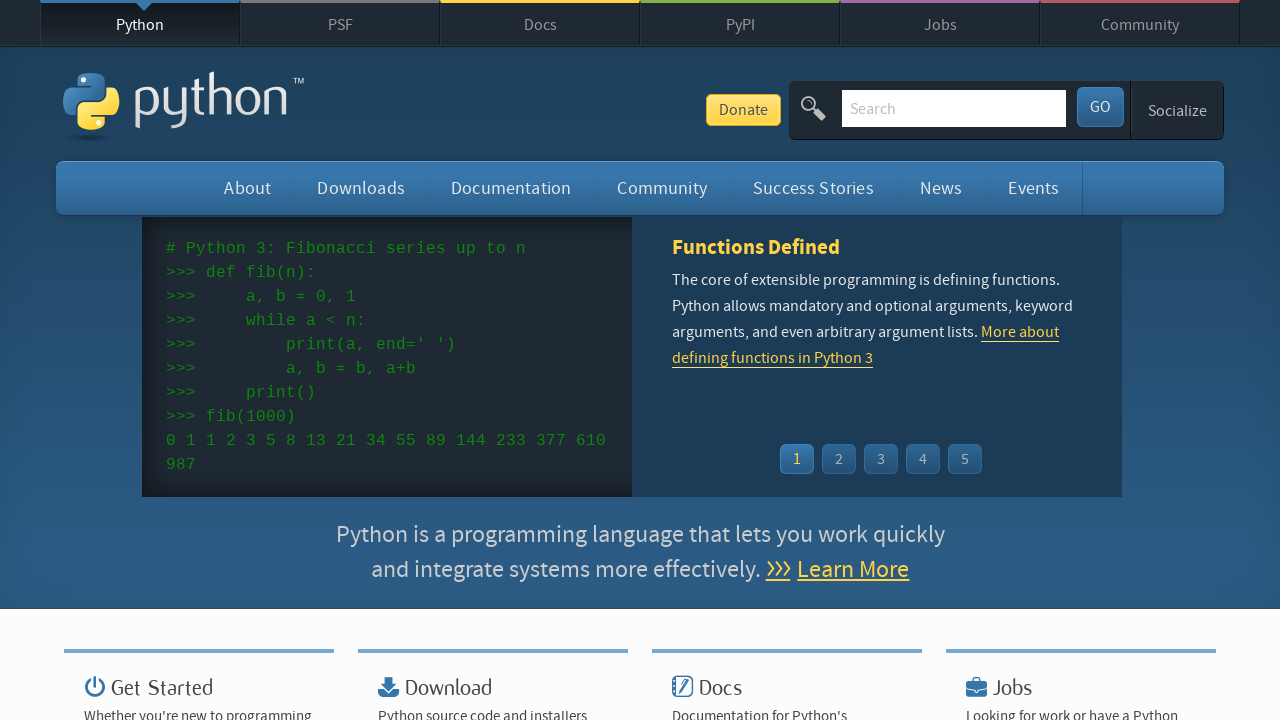

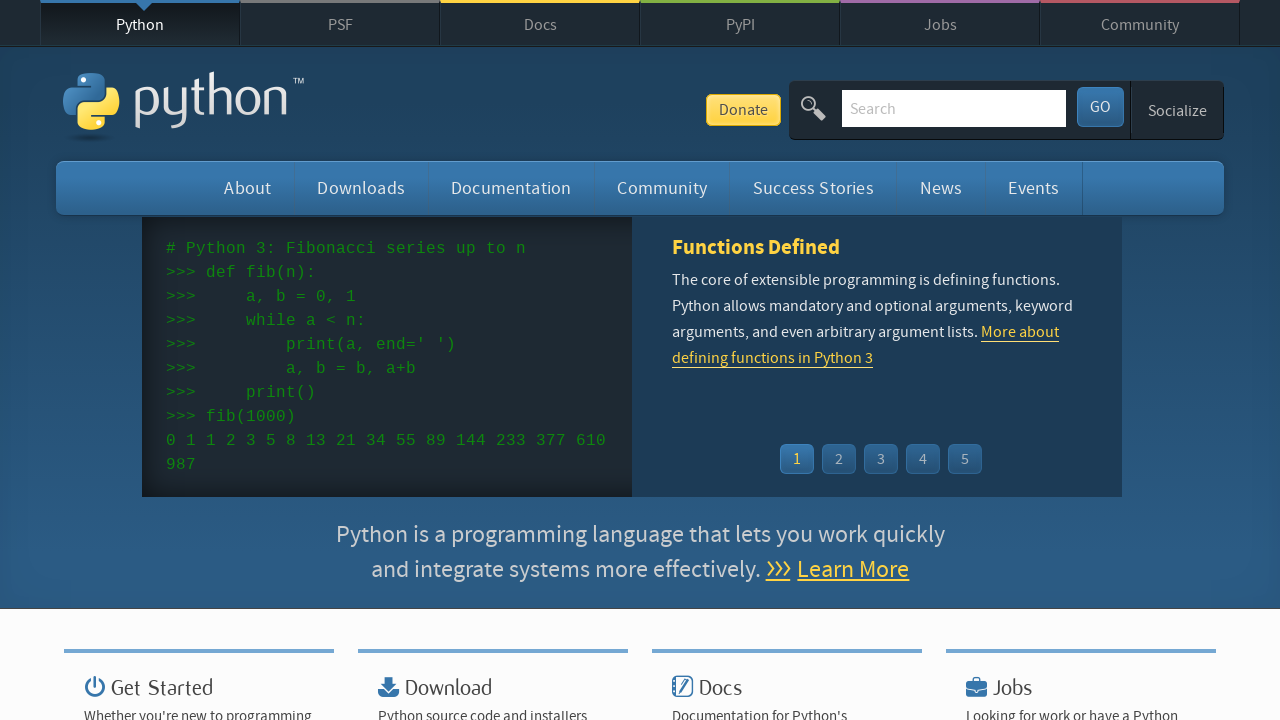